Tests that completed items are removed when Clear completed button is clicked

Starting URL: https://demo.playwright.dev/todomvc

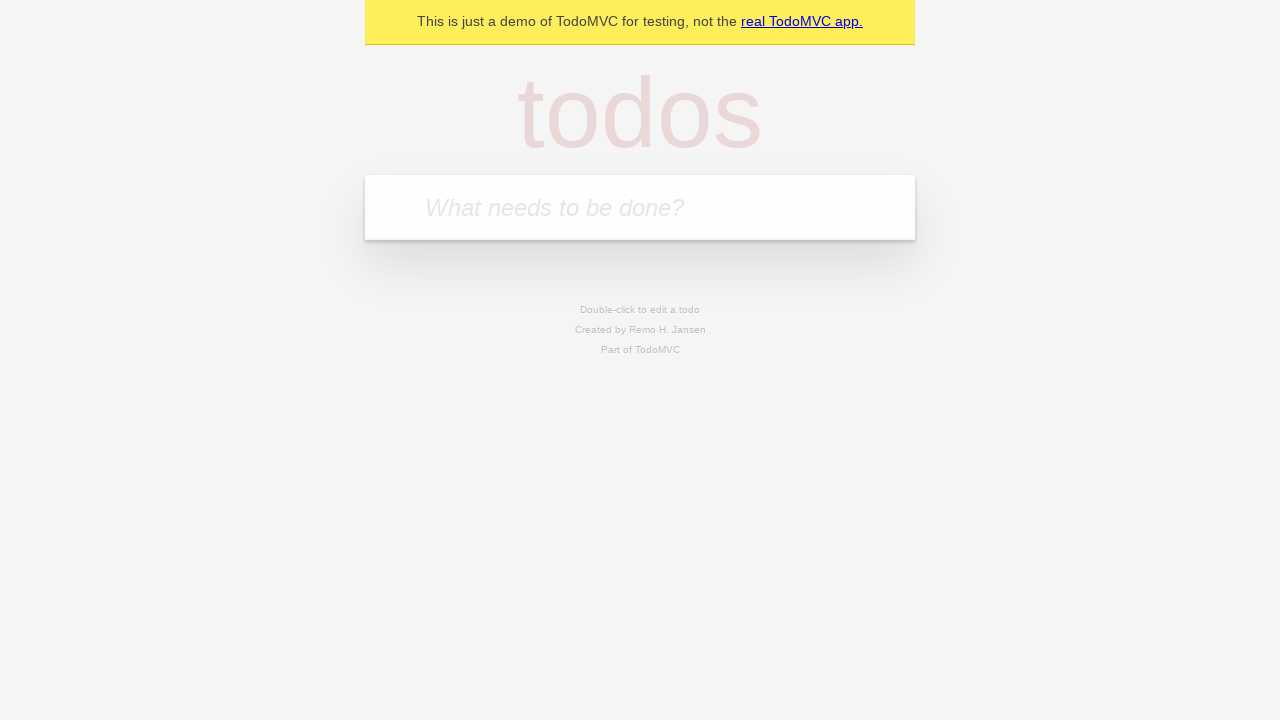

Filled todo input with 'buy some cheese' on internal:attr=[placeholder="What needs to be done?"i]
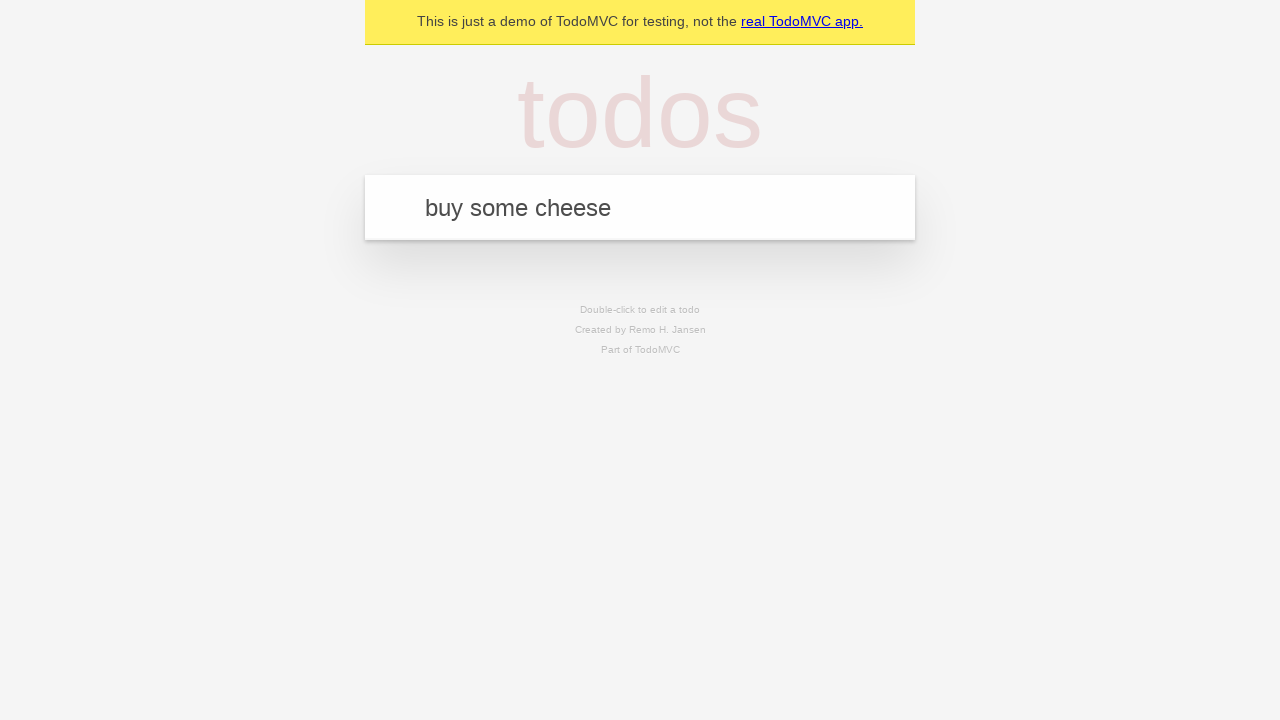

Pressed Enter to add first todo item on internal:attr=[placeholder="What needs to be done?"i]
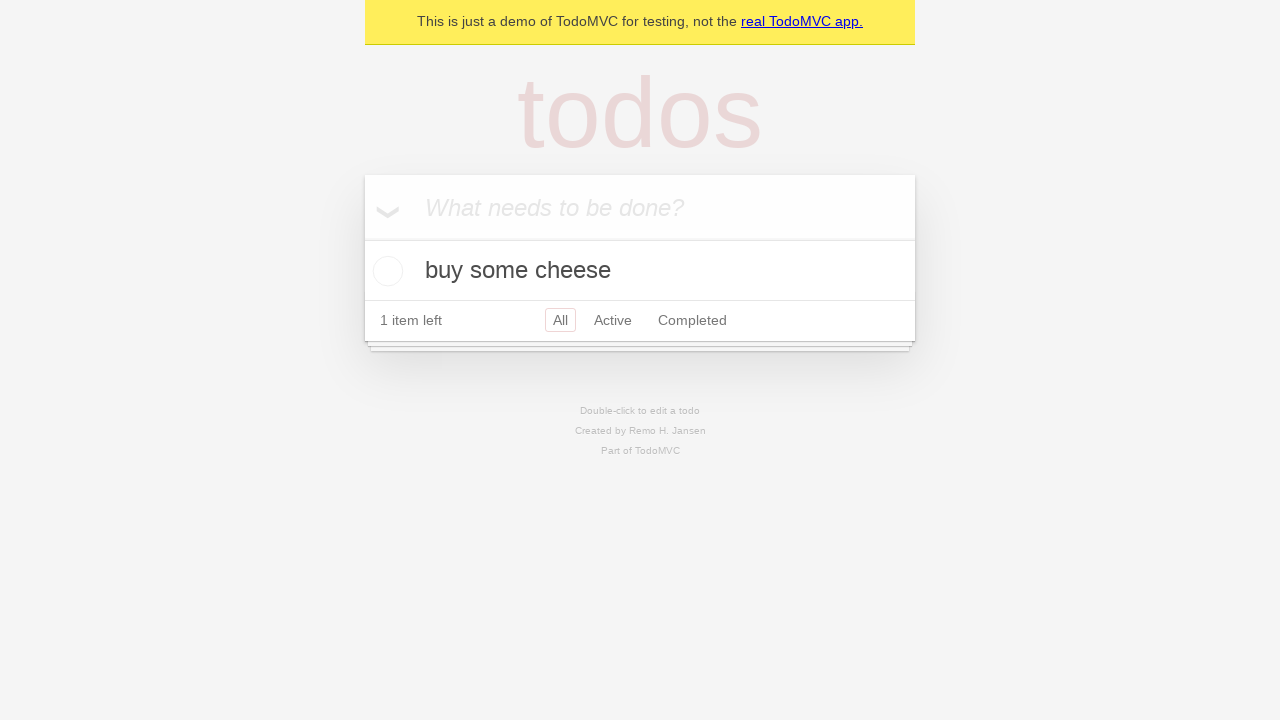

Filled todo input with 'feed the cat' on internal:attr=[placeholder="What needs to be done?"i]
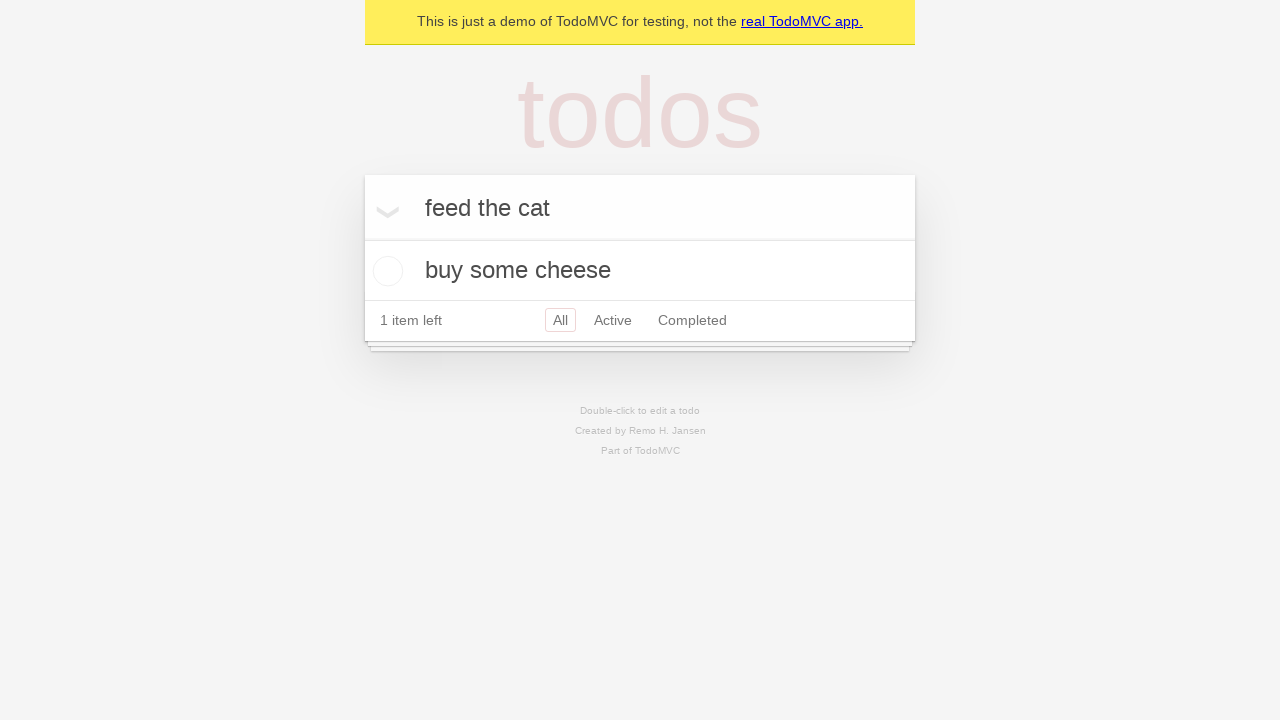

Pressed Enter to add second todo item on internal:attr=[placeholder="What needs to be done?"i]
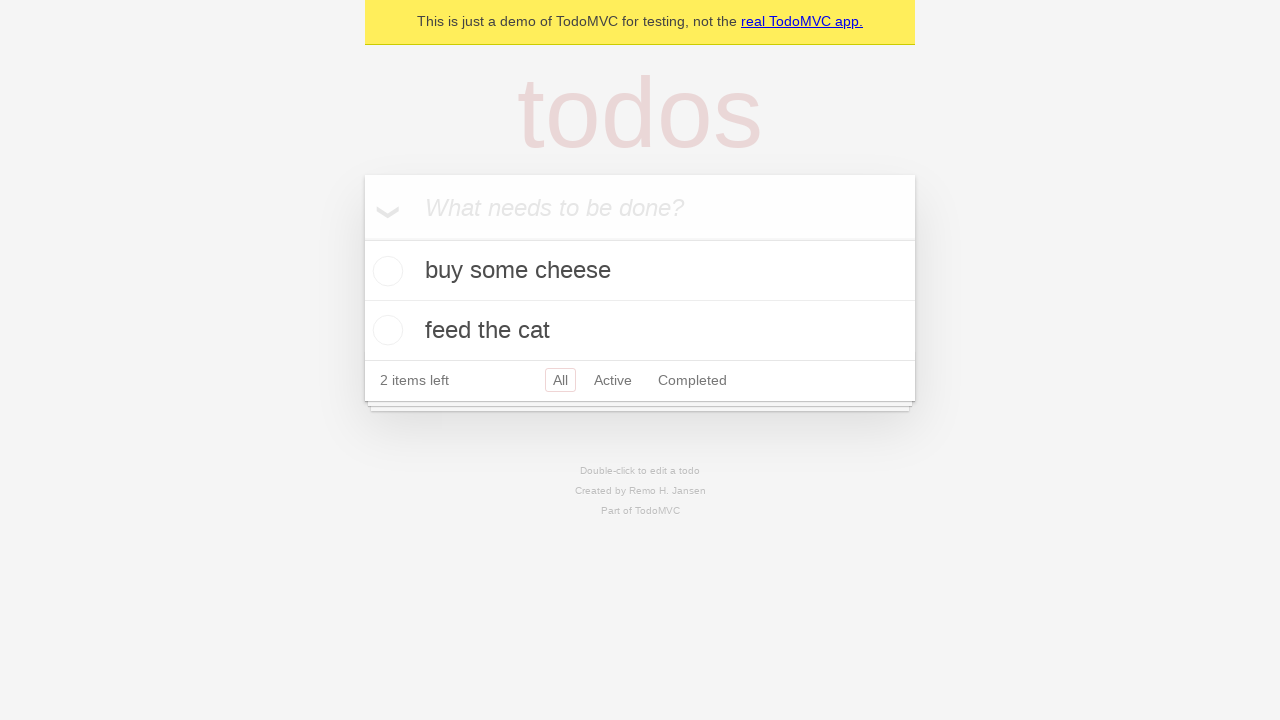

Filled todo input with 'book a doctors appointment' on internal:attr=[placeholder="What needs to be done?"i]
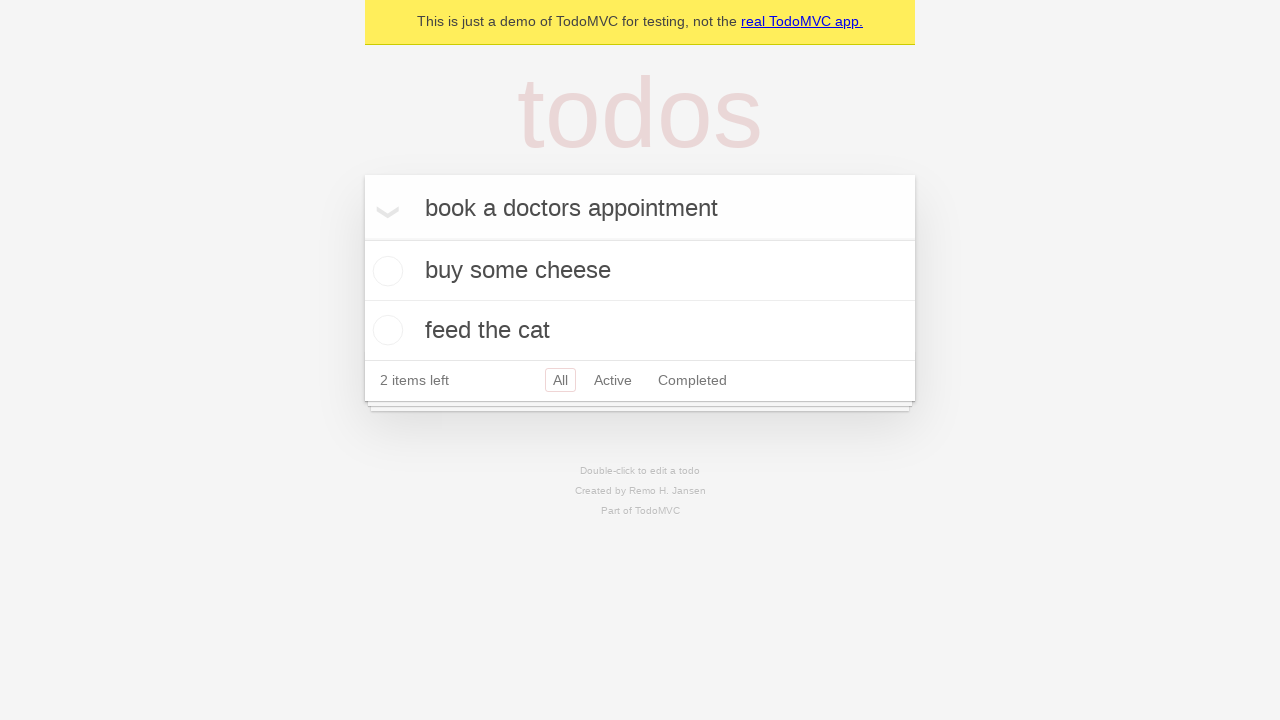

Pressed Enter to add third todo item on internal:attr=[placeholder="What needs to be done?"i]
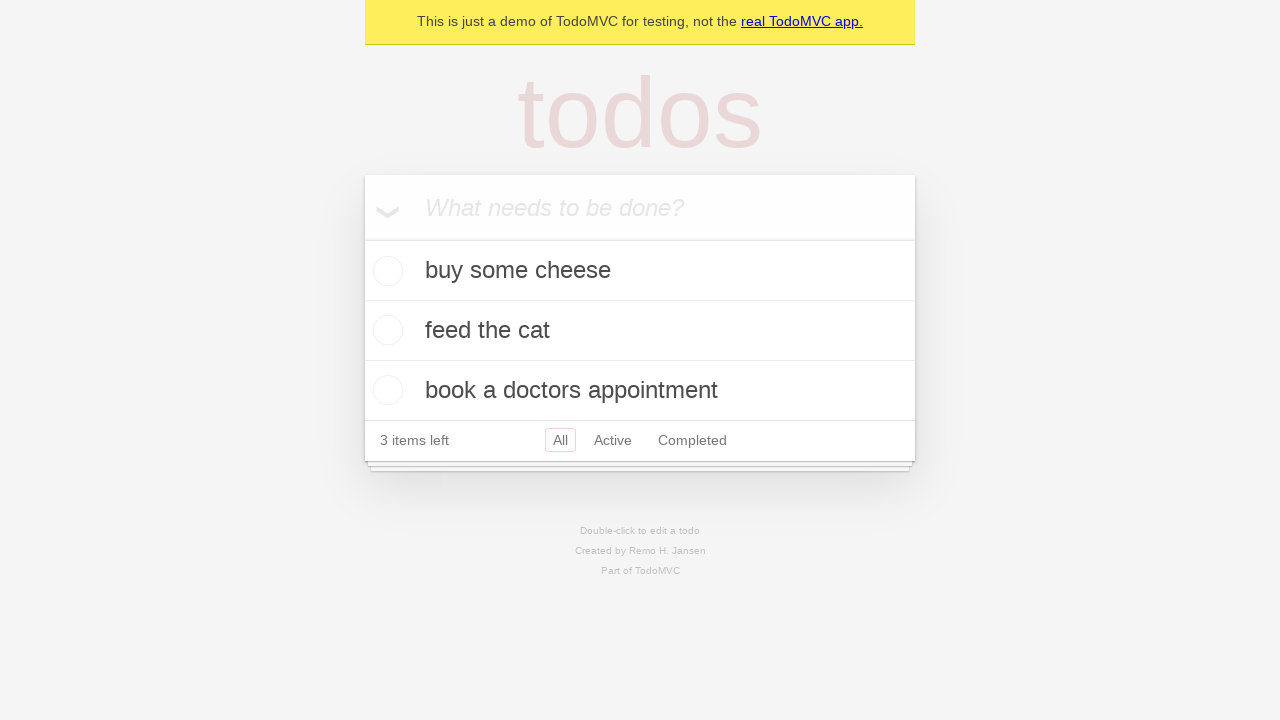

Checked the second todo item (feed the cat) at (385, 330) on internal:testid=[data-testid="todo-item"s] >> nth=1 >> internal:role=checkbox
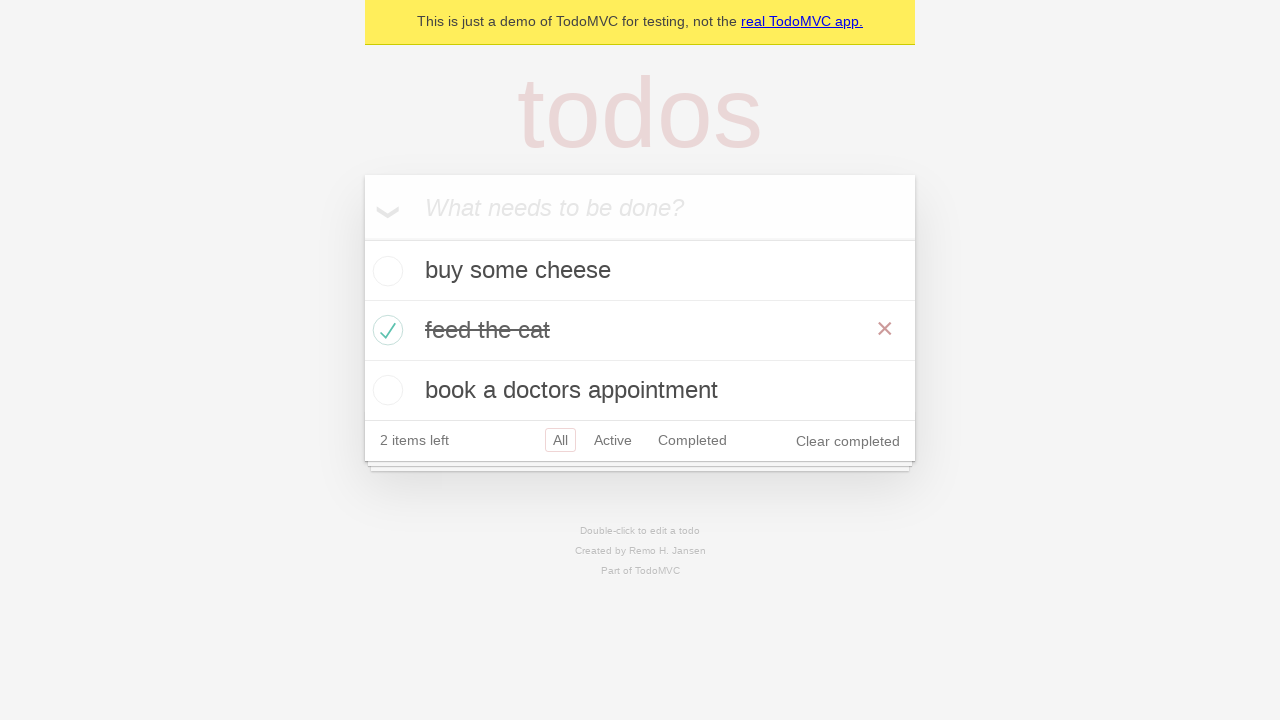

Clicked 'Clear completed' button to remove checked items at (848, 441) on internal:role=button[name="Clear completed"i]
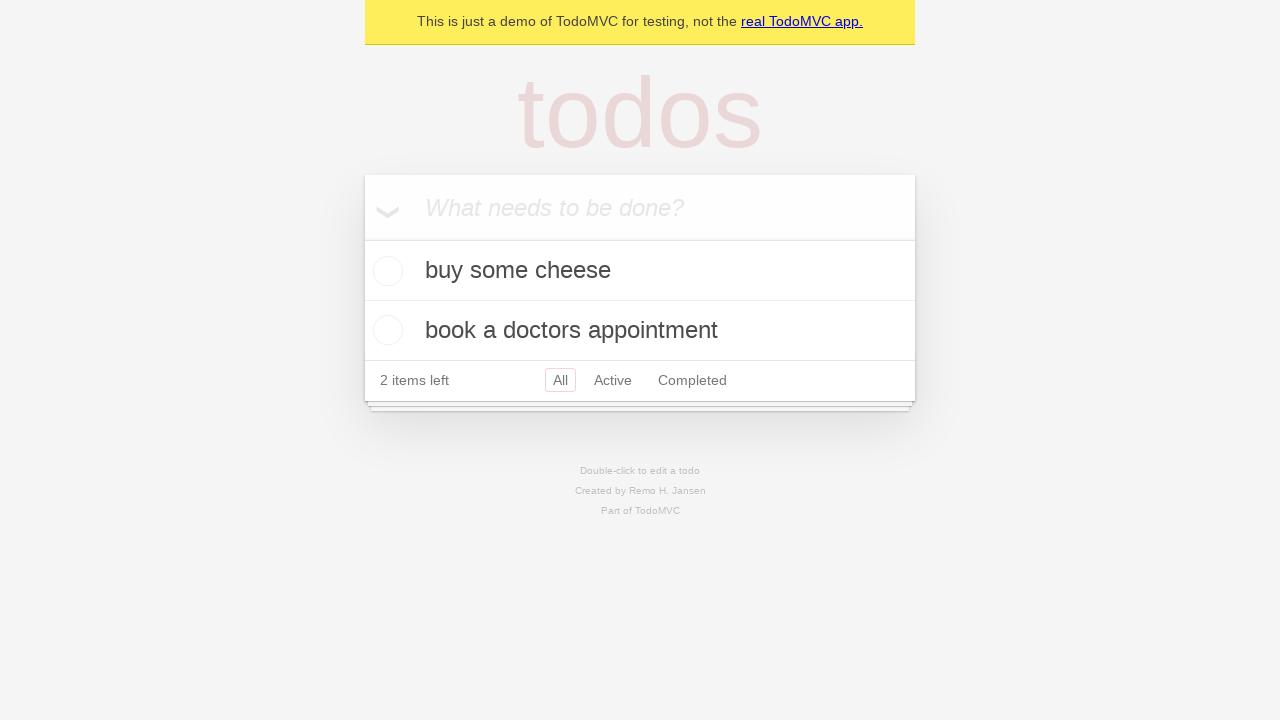

Verified that completed item was removed, 2 items remain
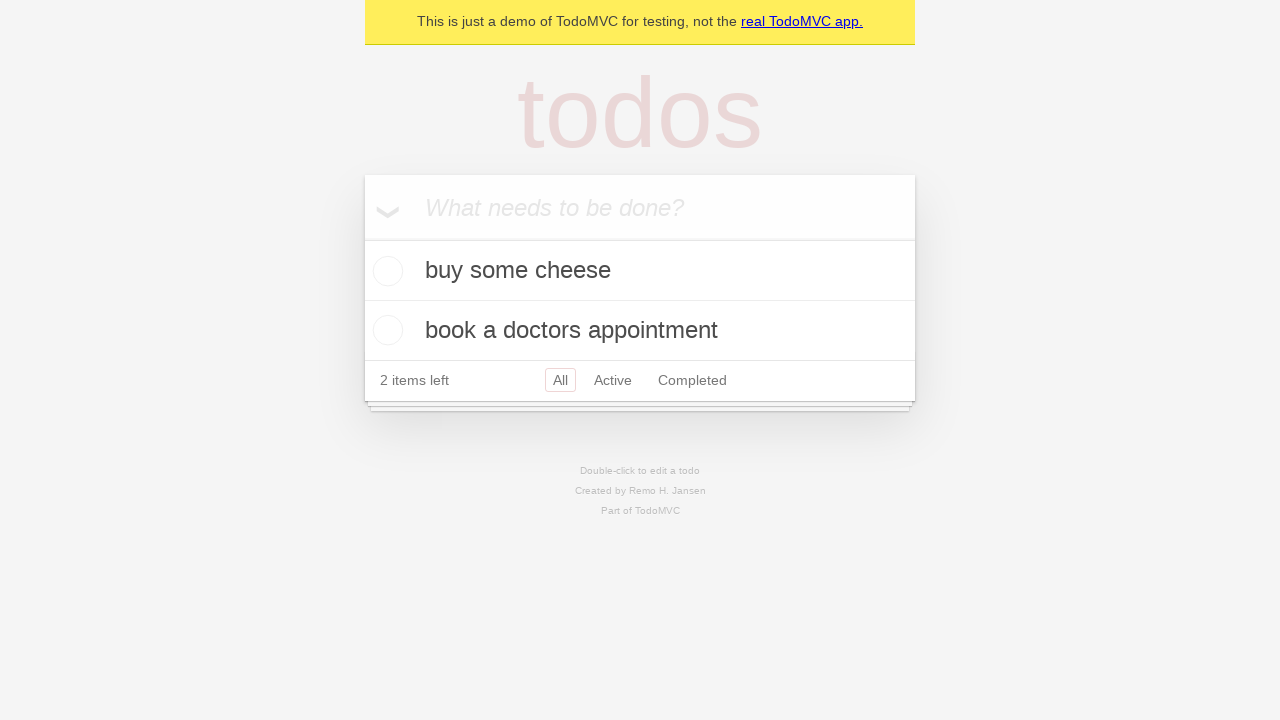

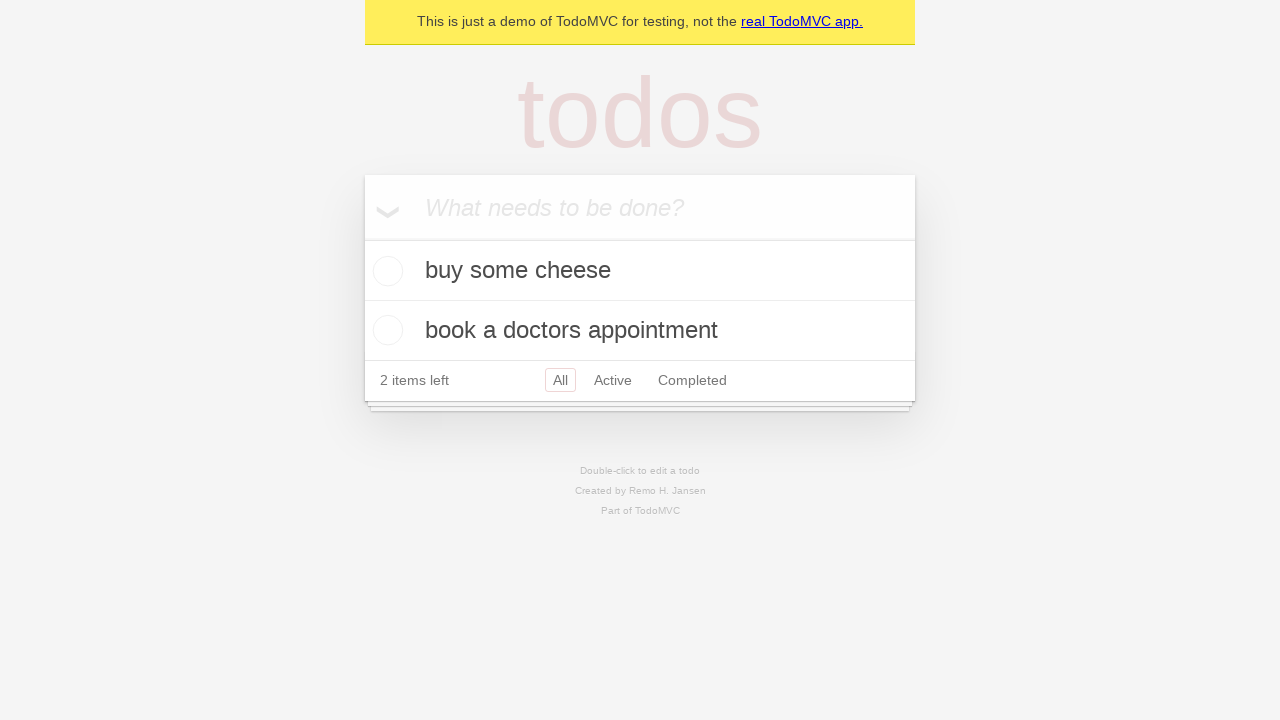